Tests mouse hover actions, context menu (right-click), and clicking on menu items on an automation practice page

Starting URL: https://www.rahulshettyacademy.com/AutomationPractice

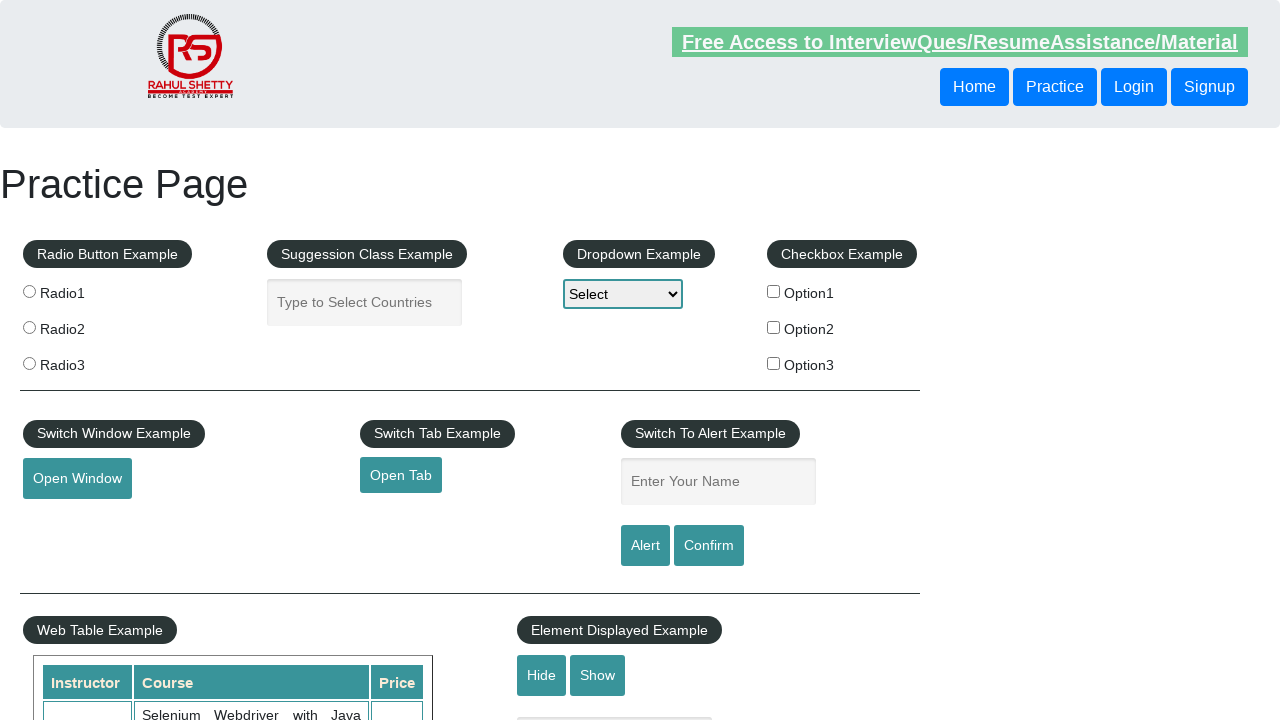

Hovered over mouse hover element at (83, 361) on #mousehover
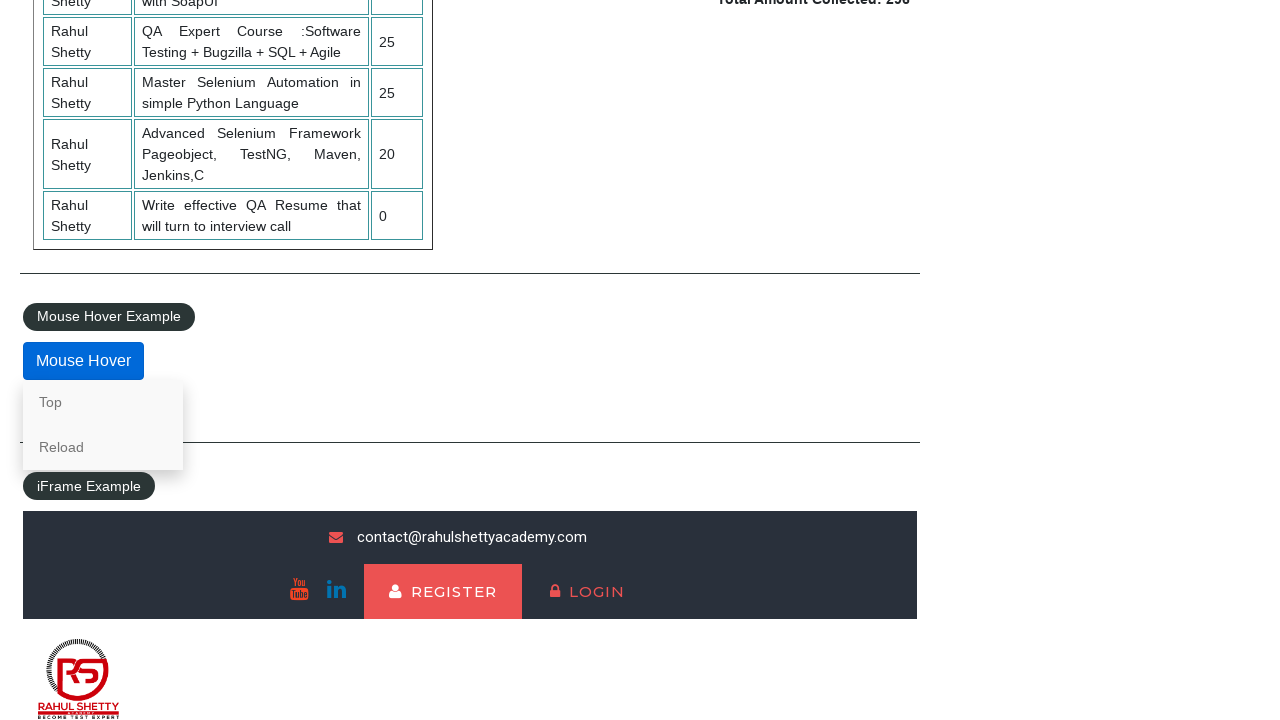

Right-clicked on 'Top' link to open context menu at (103, 402) on text=Top
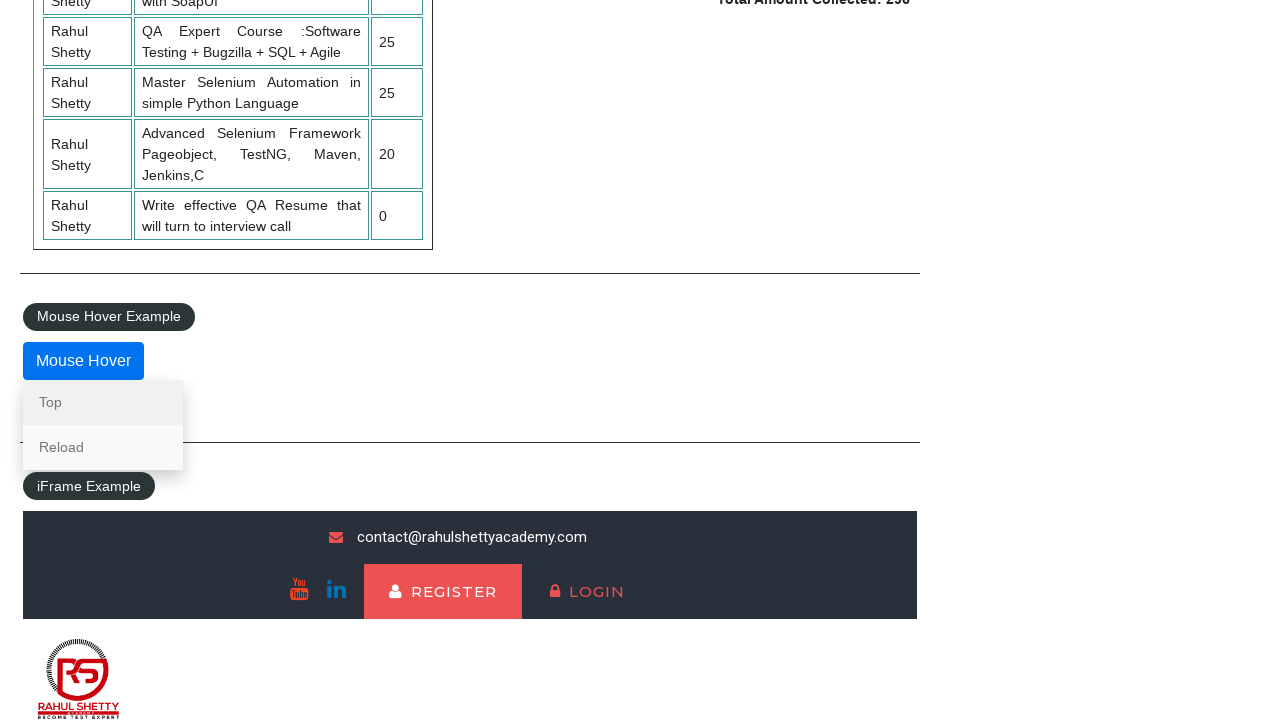

Clicked on 'Reload' menu item from context menu at (103, 447) on text=Reload
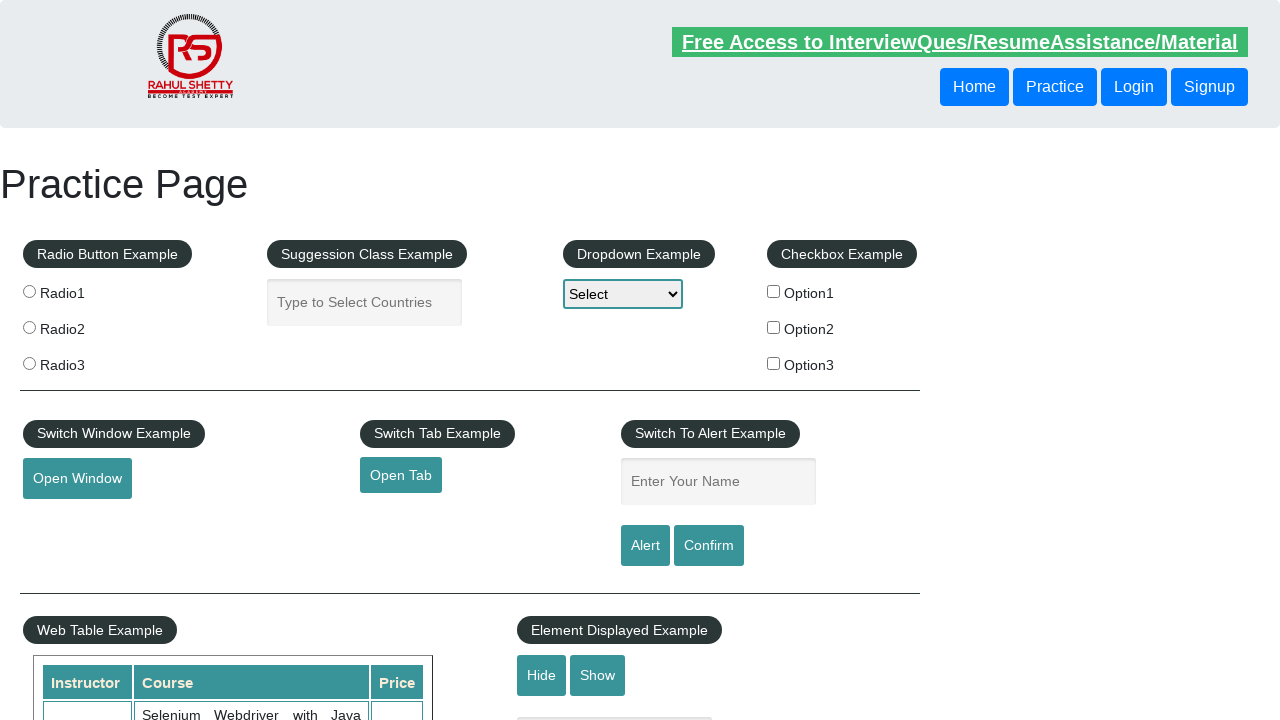

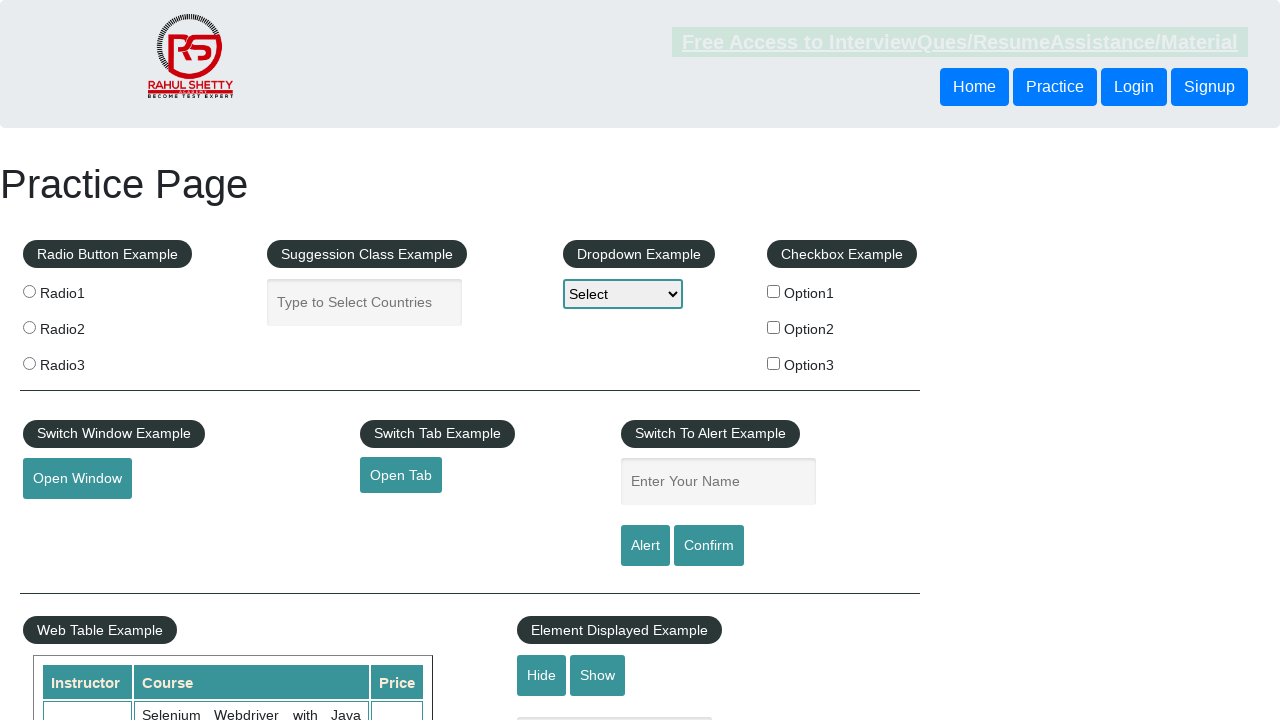